Tests double-click functionality to copy text between input fields, then tests drag and drop functionality by dragging an element to a drop target.

Starting URL: https://testautomationpractice.blogspot.com/

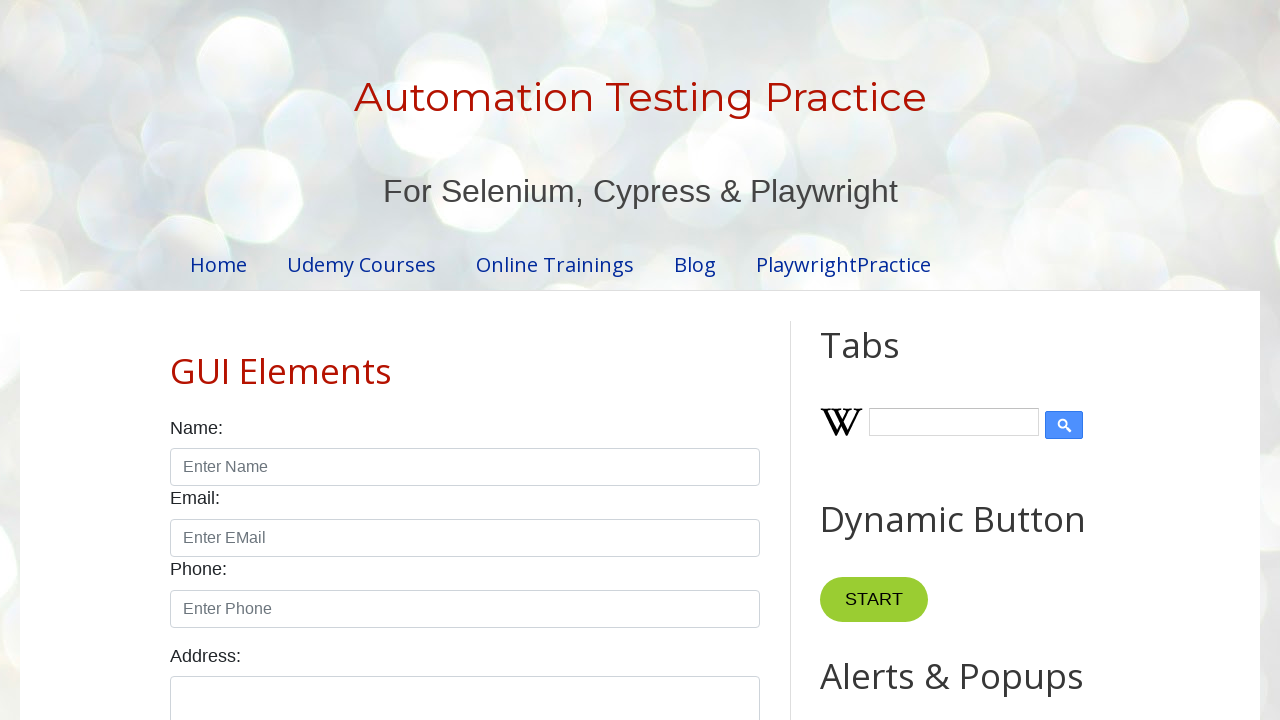

Scrolled to the Copy Text button
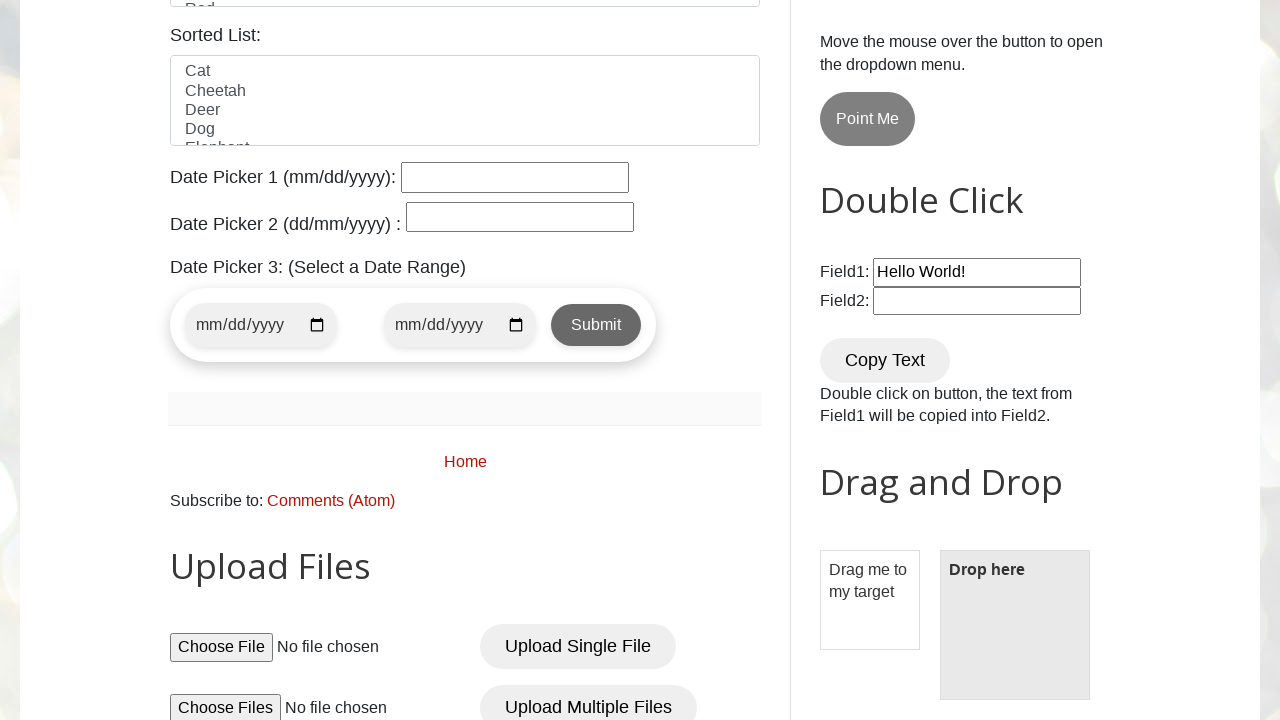

Cleared the first input field on #field1
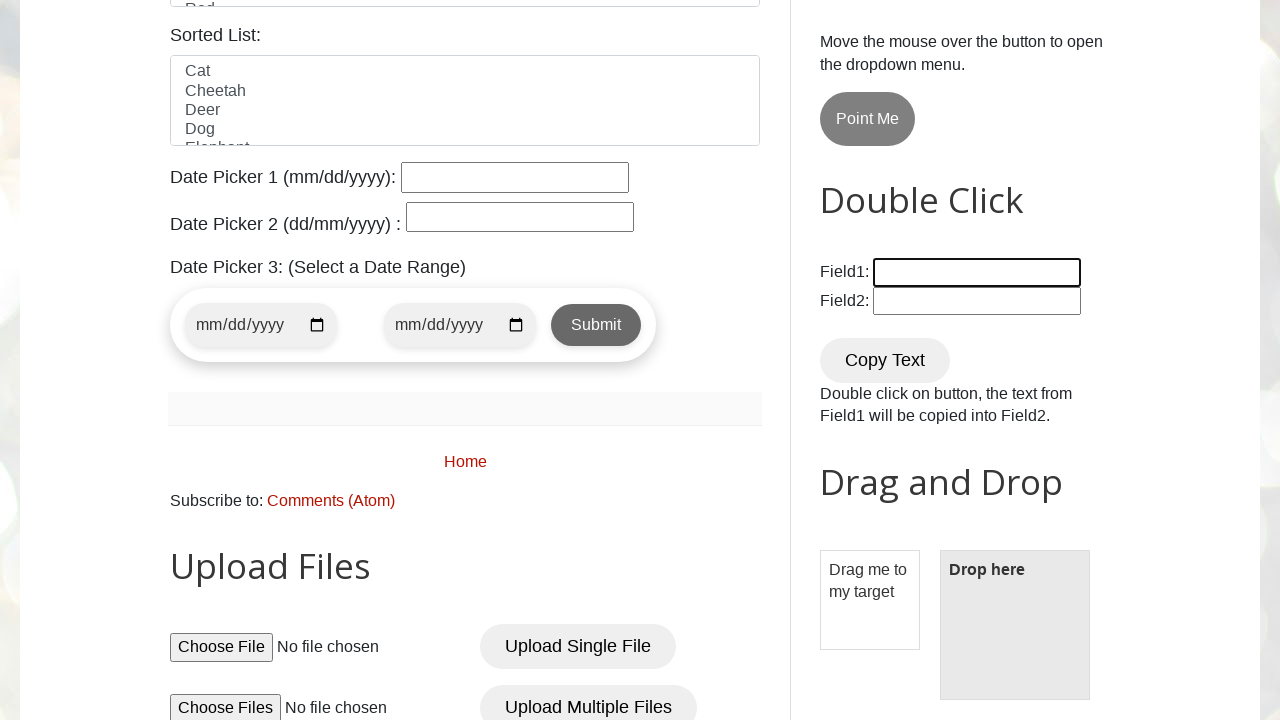

Filled first input field with 'Welcome everyone' on #field1
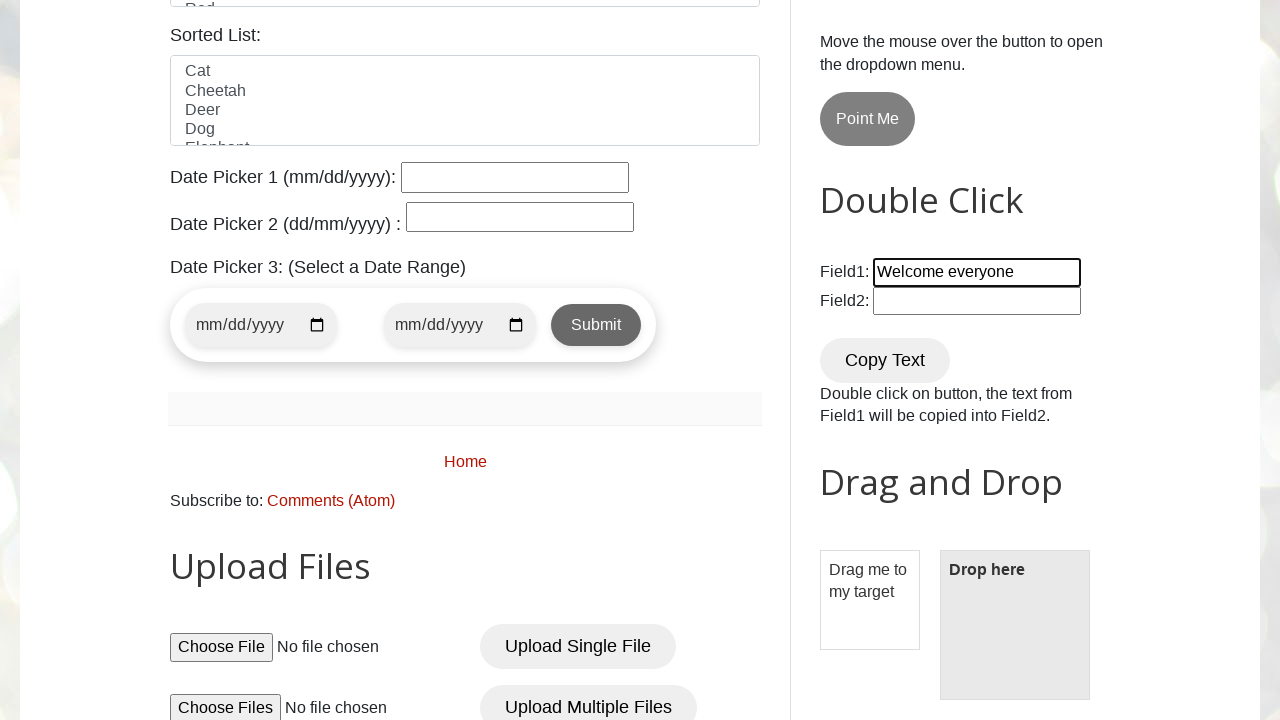

Double-clicked the Copy Text button to copy text from field1 to field2 at (885, 360) on xpath=//button[normalize-space()='Copy Text']
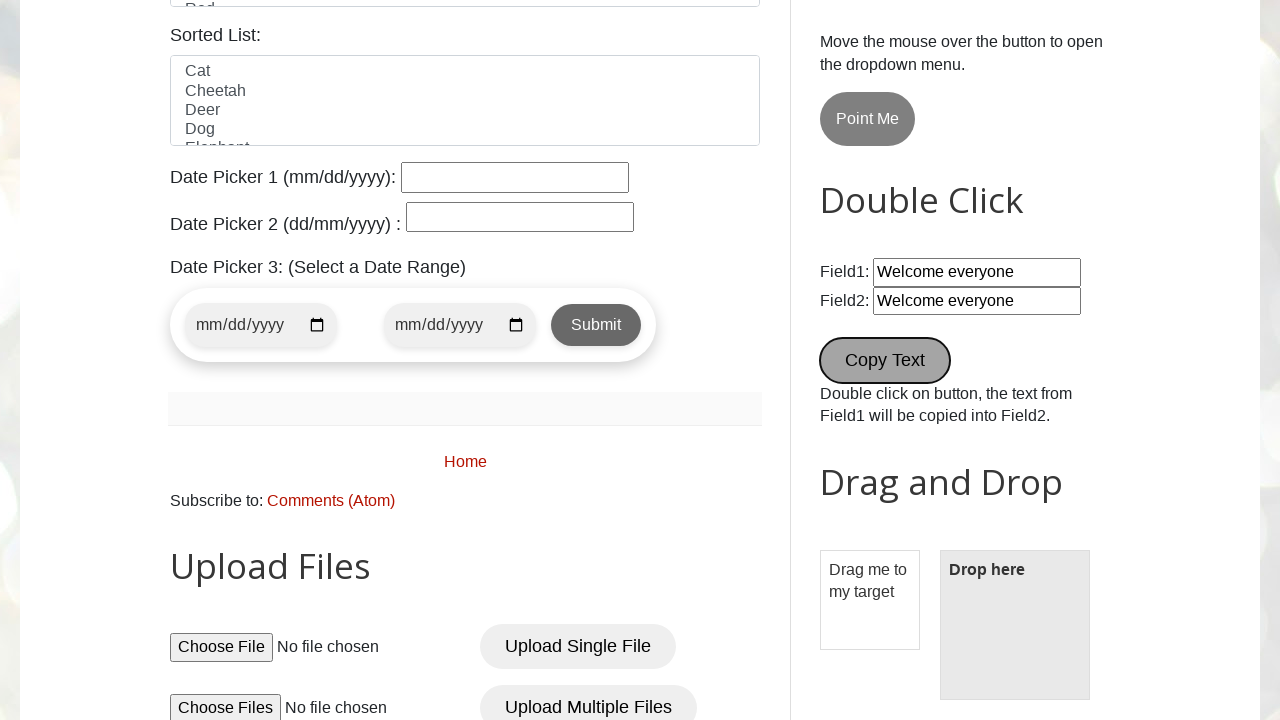

Scrolled to the Drag and Drop section
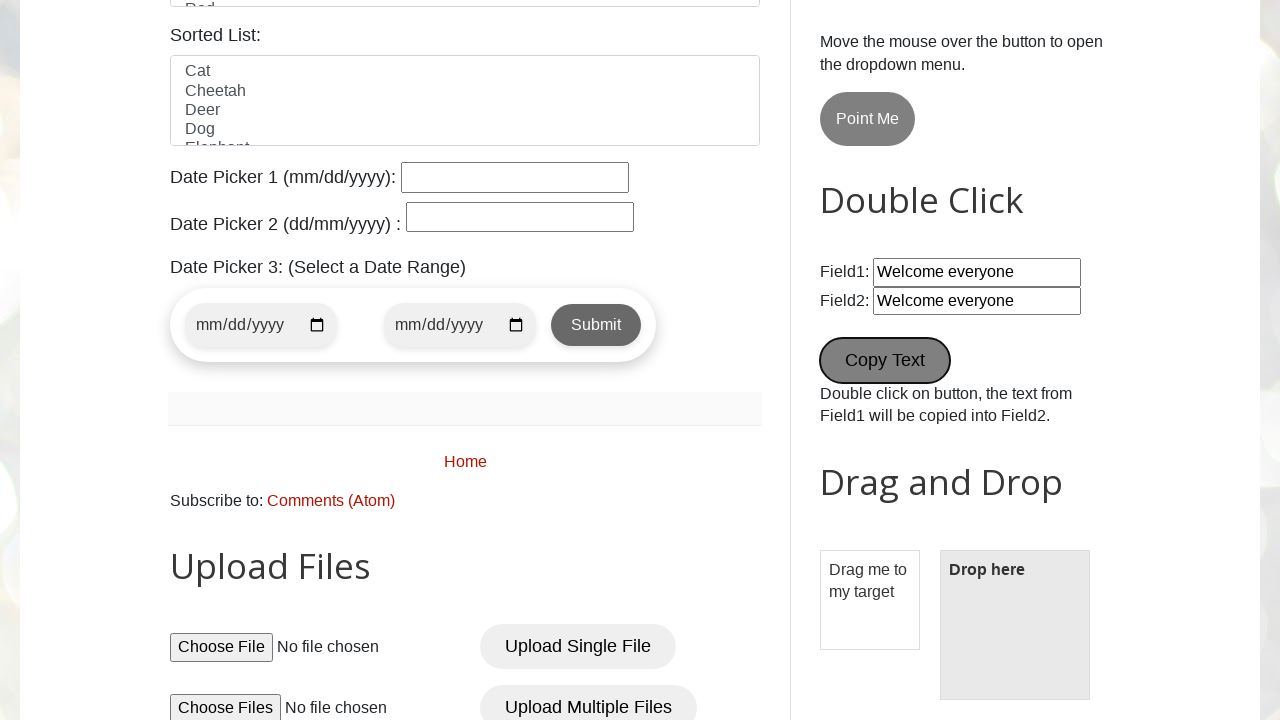

Dragged the draggable element to the droppable target at (1015, 625)
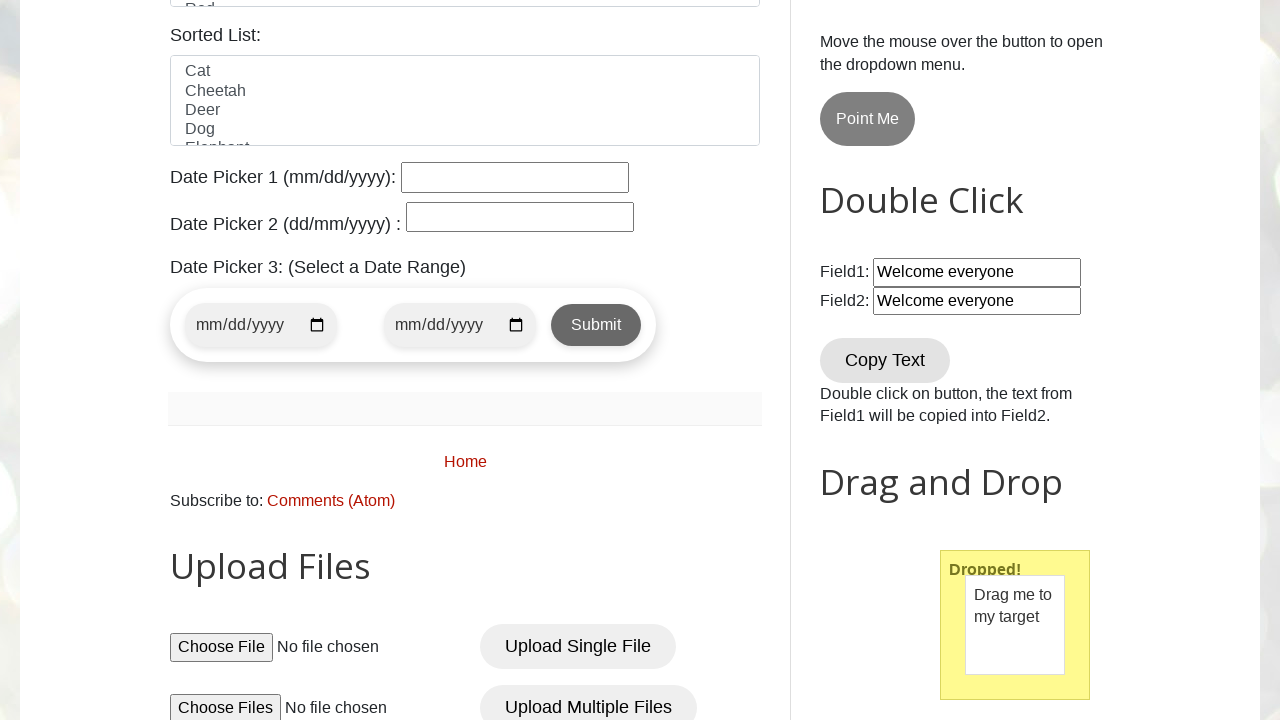

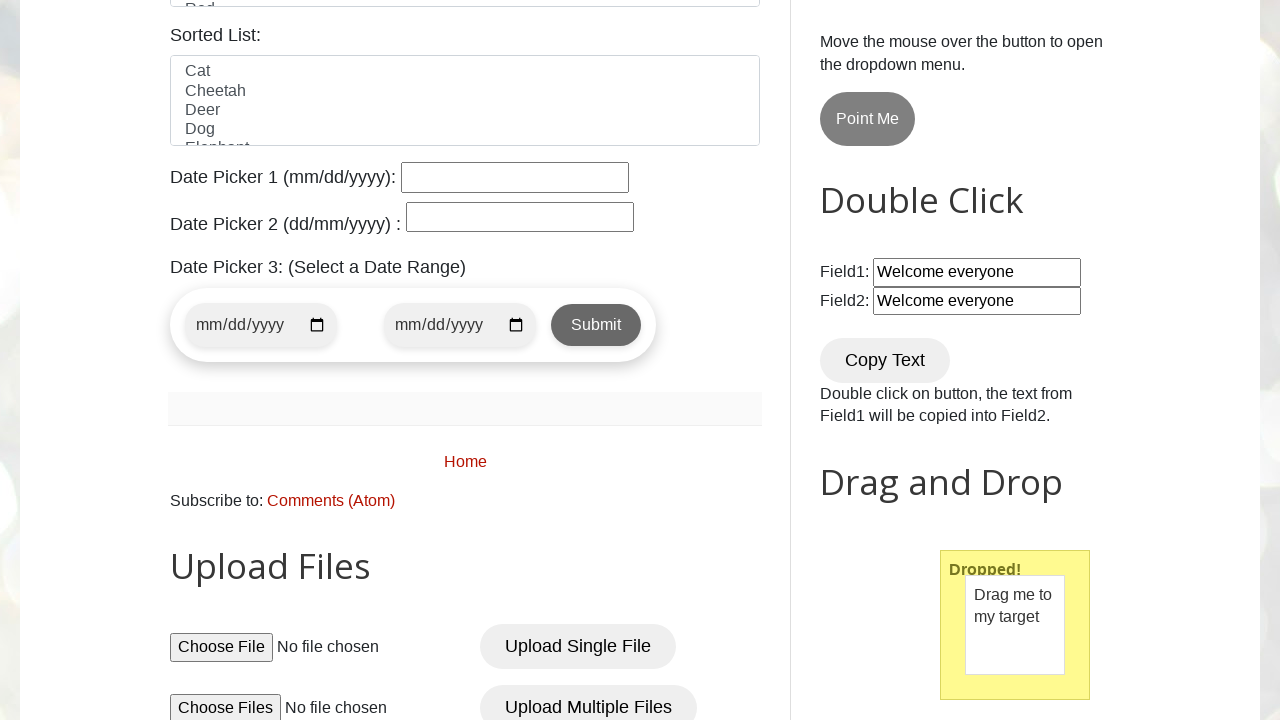